Navigates to the homepage, clicks on Browse Languages, then clicks on the letter J to view all programming languages starting with J, and verifies the correct message is displayed.

Starting URL: http://www.99-bottles-of-beer.net/

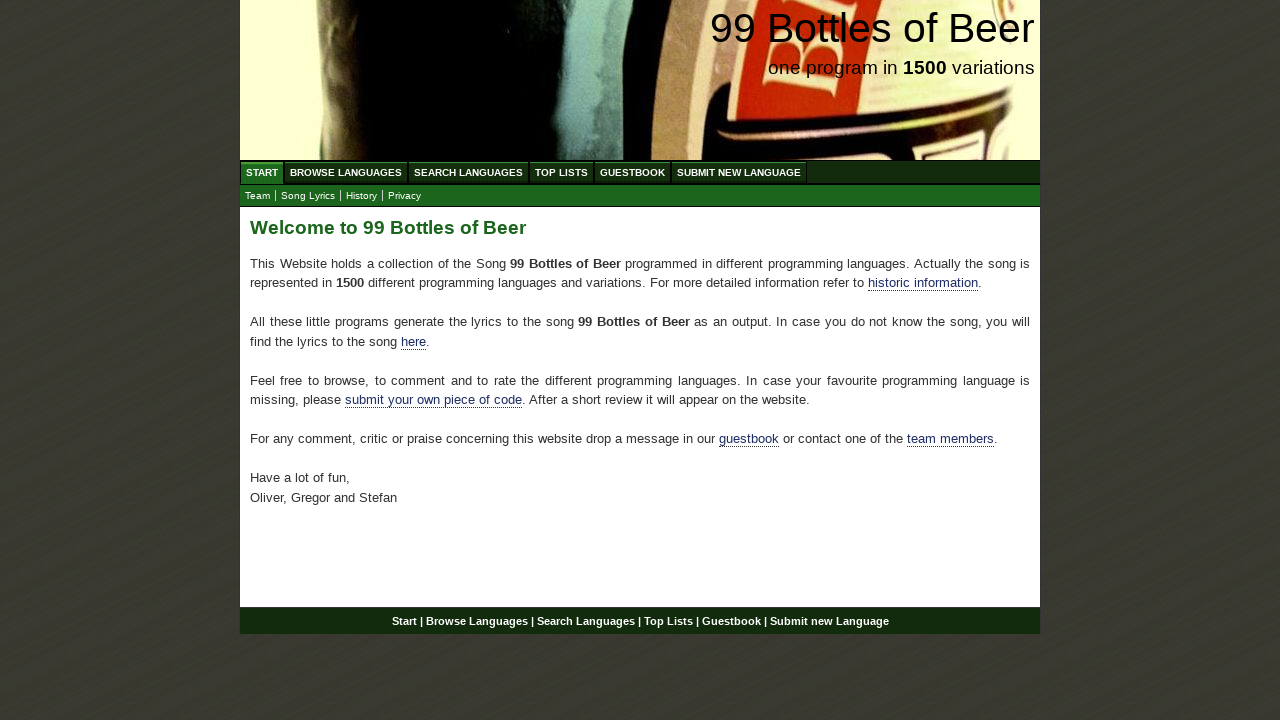

Navigated to homepage
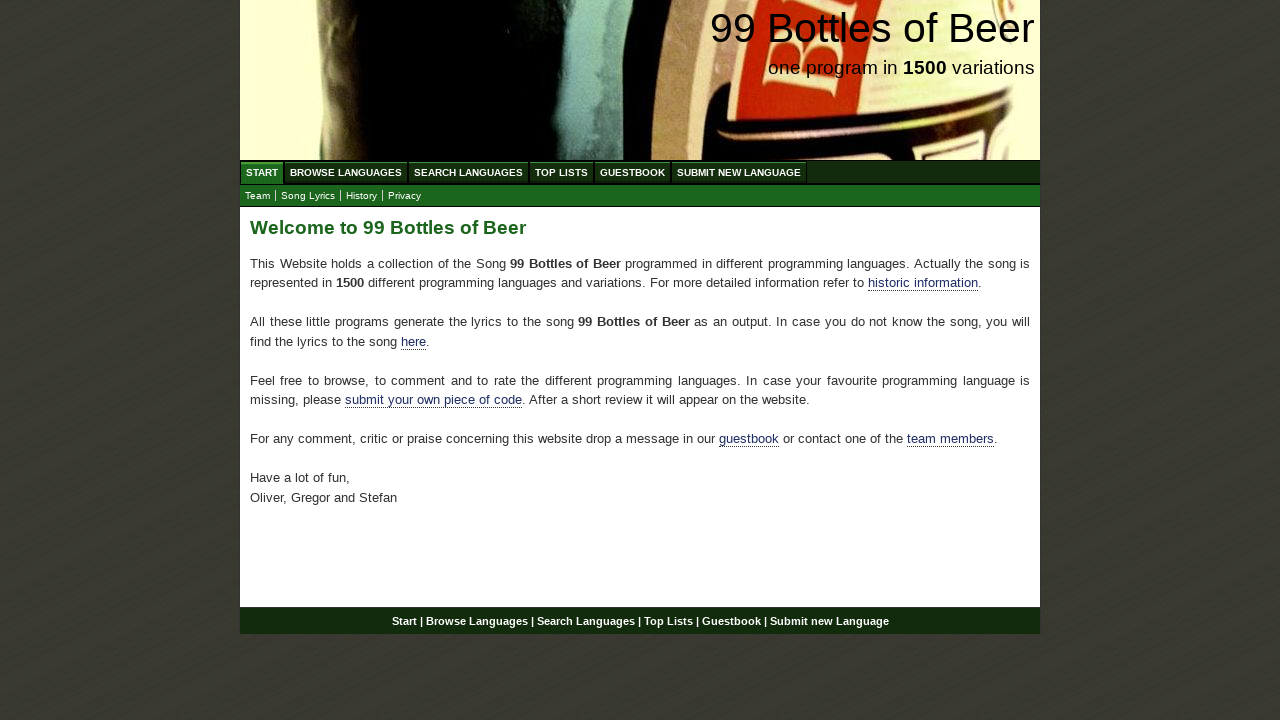

Clicked on Browse Languages in main menu at (346, 172) on xpath=//ul[@id='menu']/li/a[@href='/abc.html']
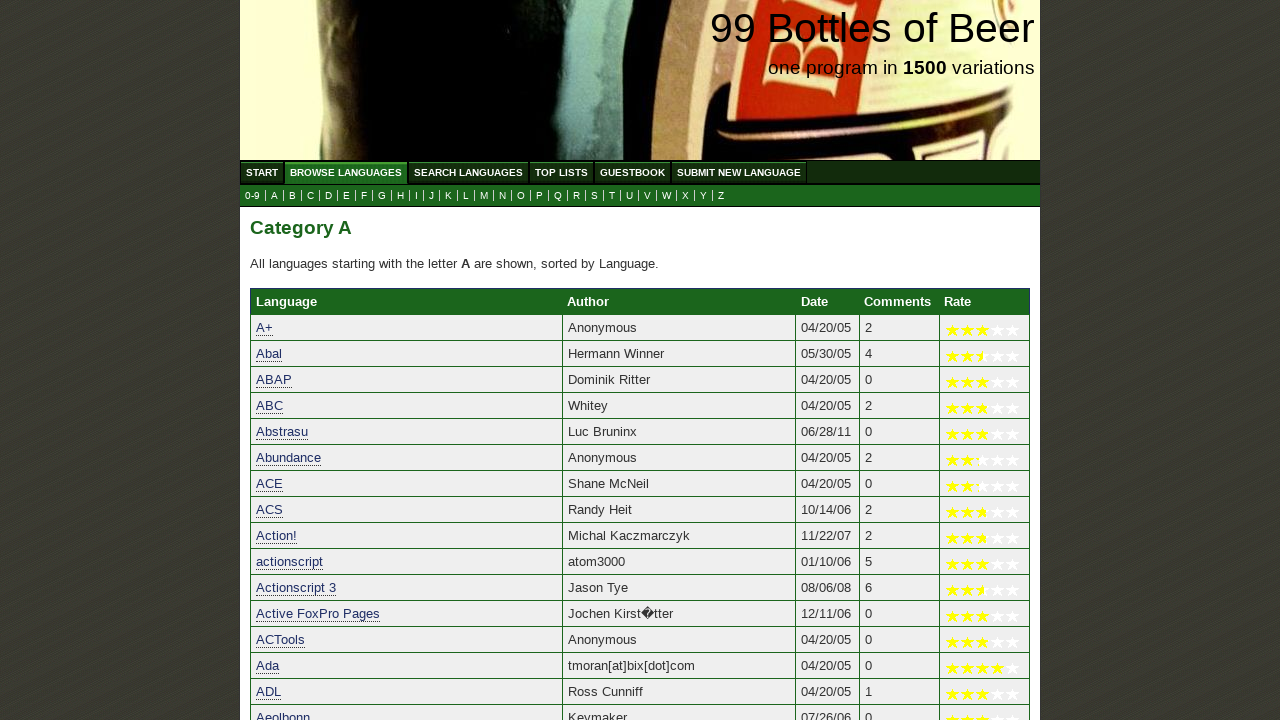

Clicked on letter J to view programming languages starting with J at (432, 196) on xpath=//li/a[@href='j.html']
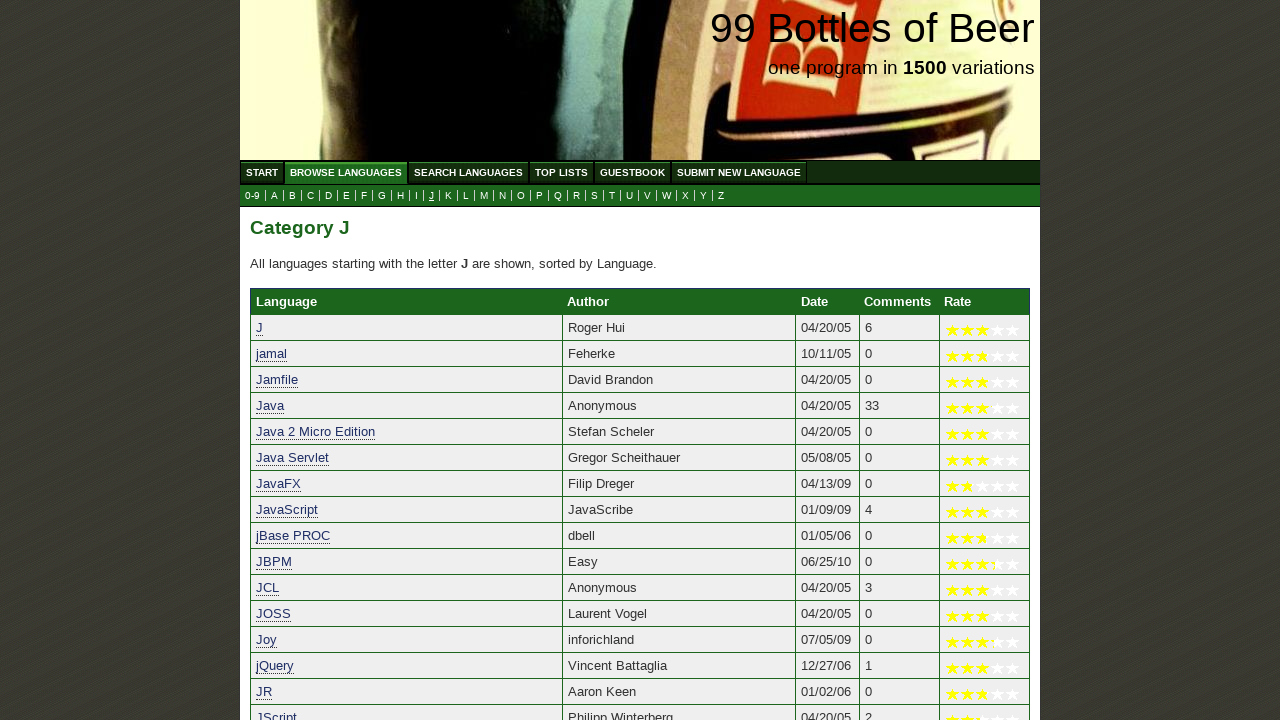

Result message loaded for languages starting with J
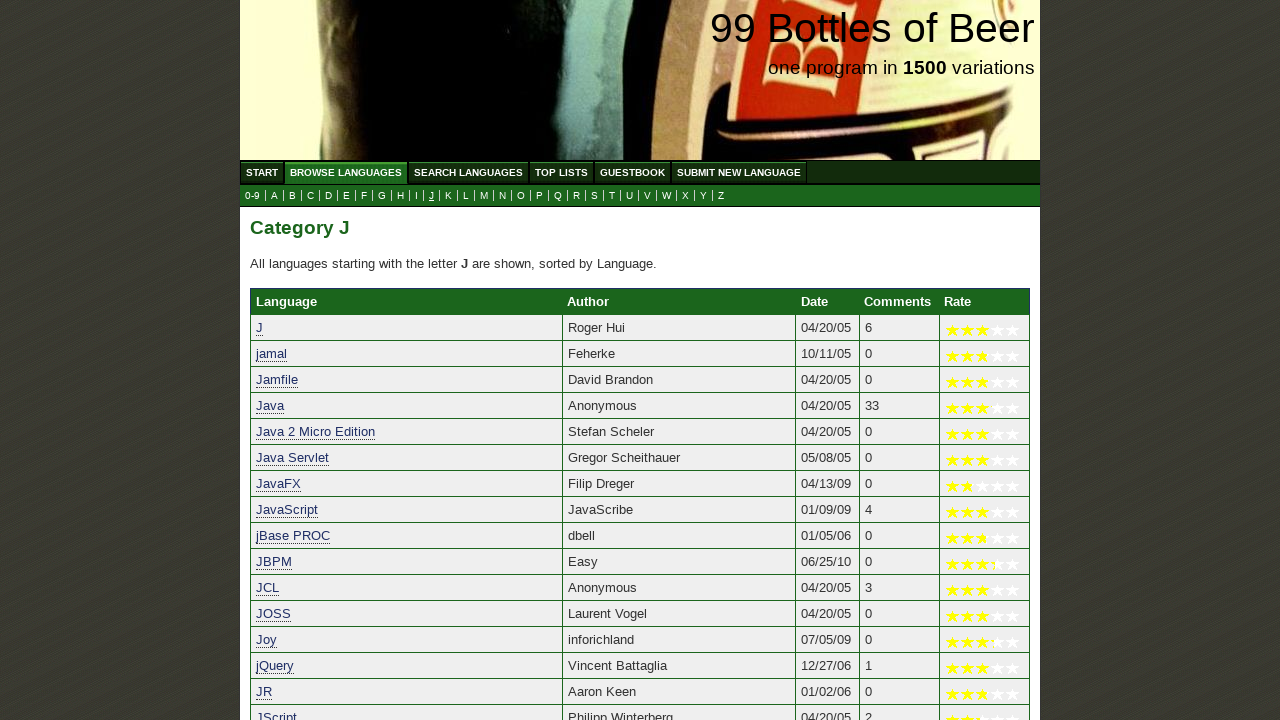

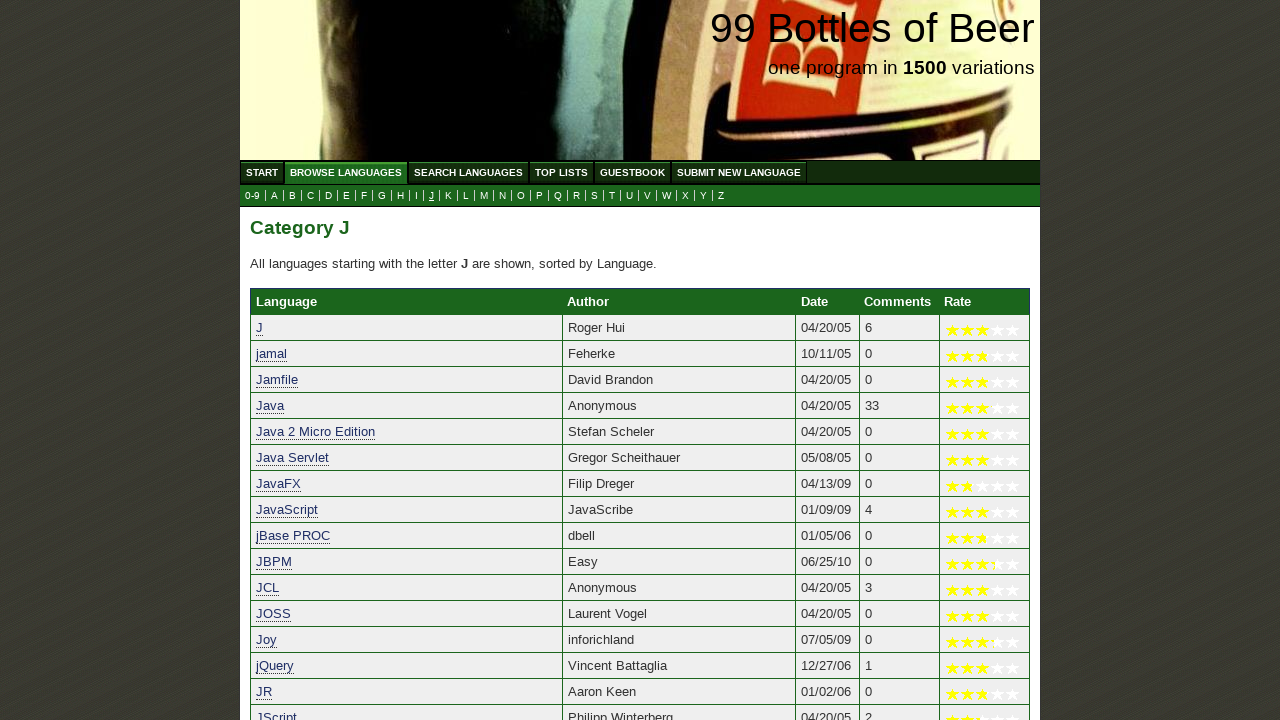